Navigates to USPS website and clicks on the Quick Tools navigation menu item

Starting URL: https://www.usps.com

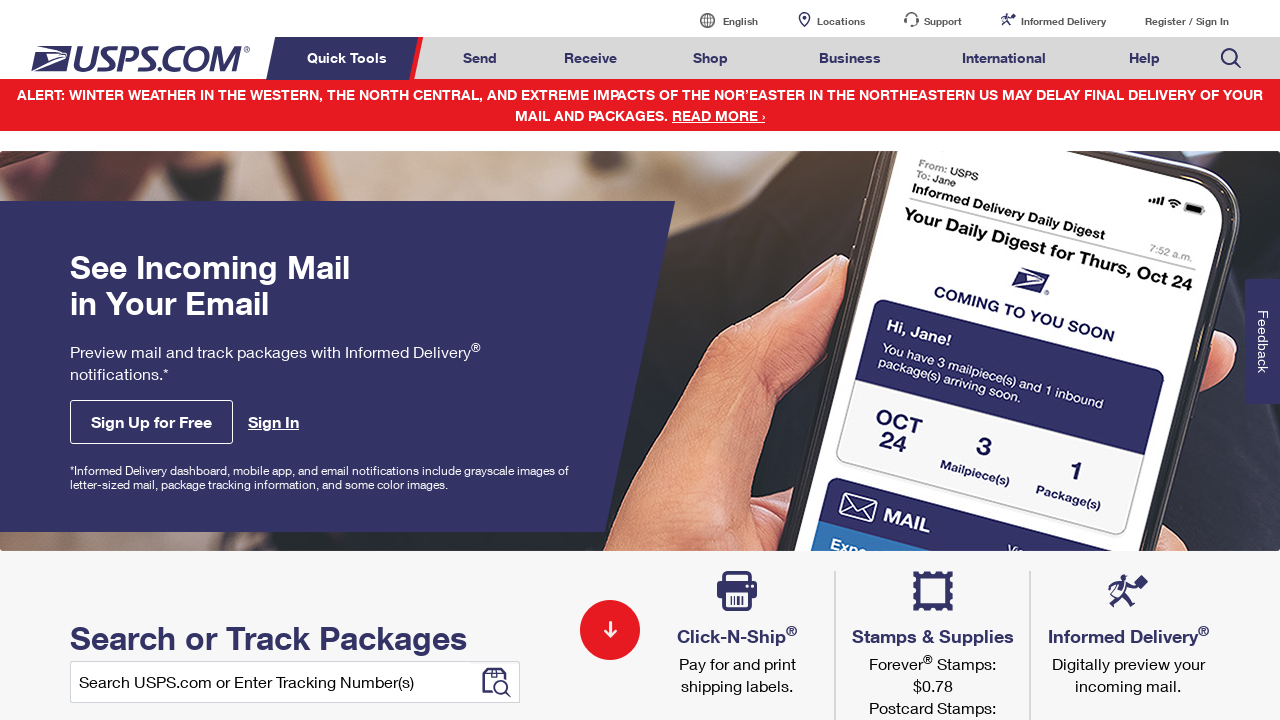

Navigated to USPS homepage
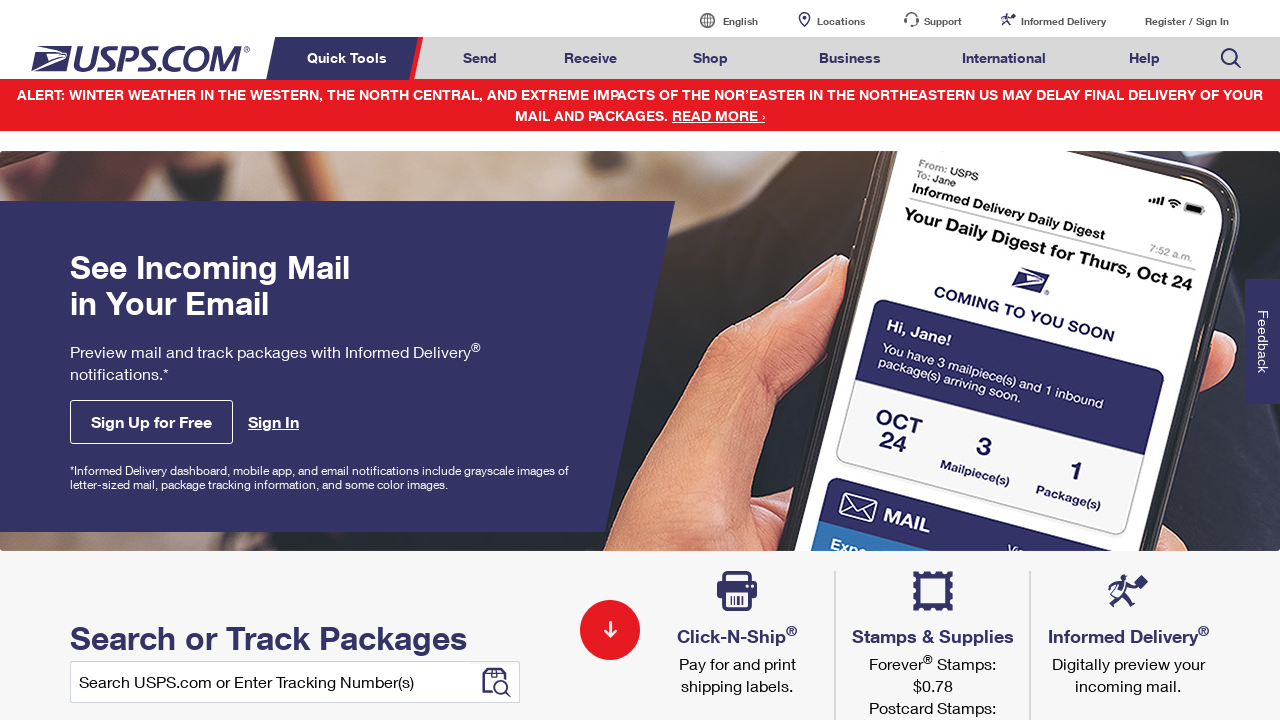

Clicked on Quick Tools navigation menu item at (350, 58) on xpath=//*[text()='Quick Tools' and @class='nav-first-element menuitem']
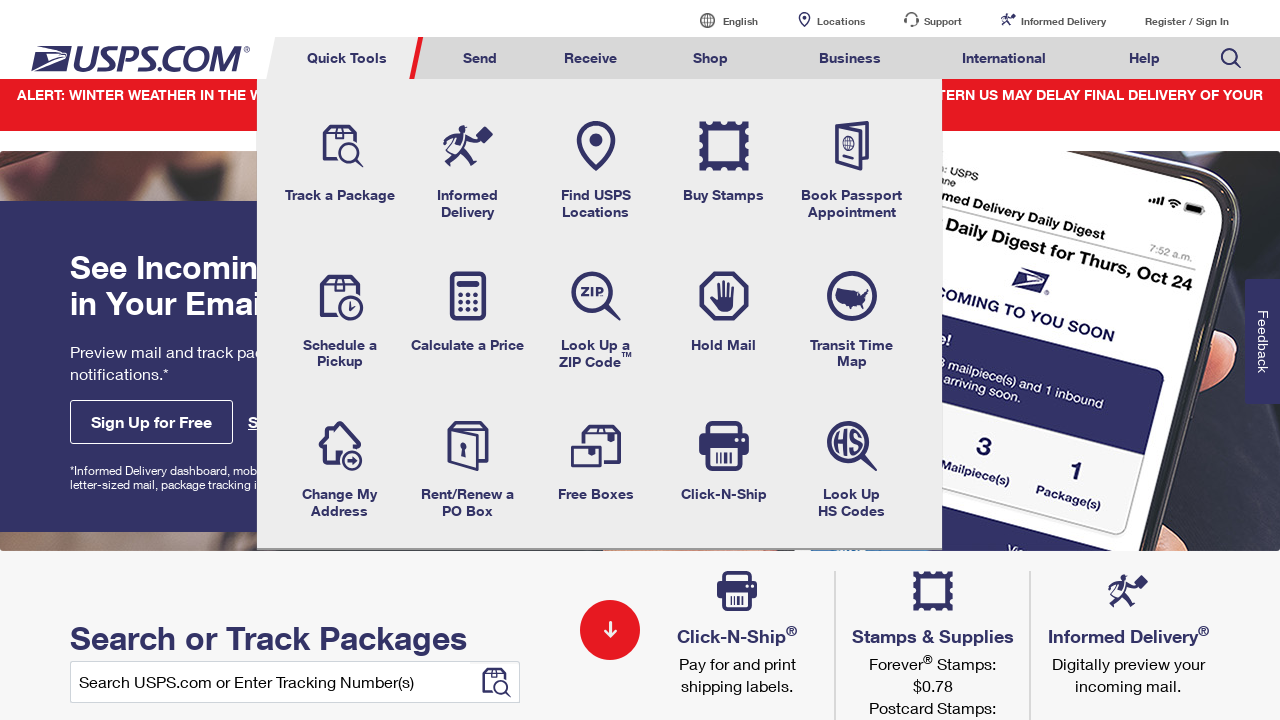

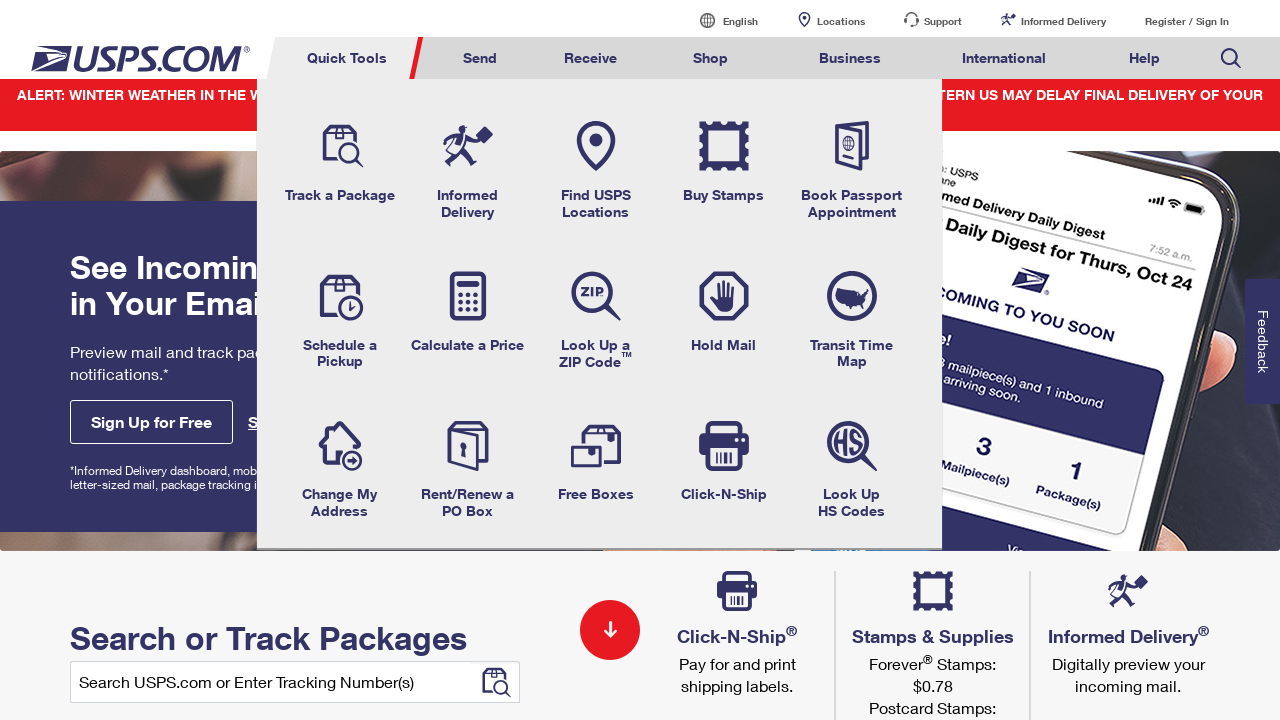